Tests an explicit wait exercise by waiting for a price to change to $100, then clicking a book button, reading a displayed value, calculating a mathematical result, entering the answer, and submitting.

Starting URL: http://suninjuly.github.io/explicit_wait2.html

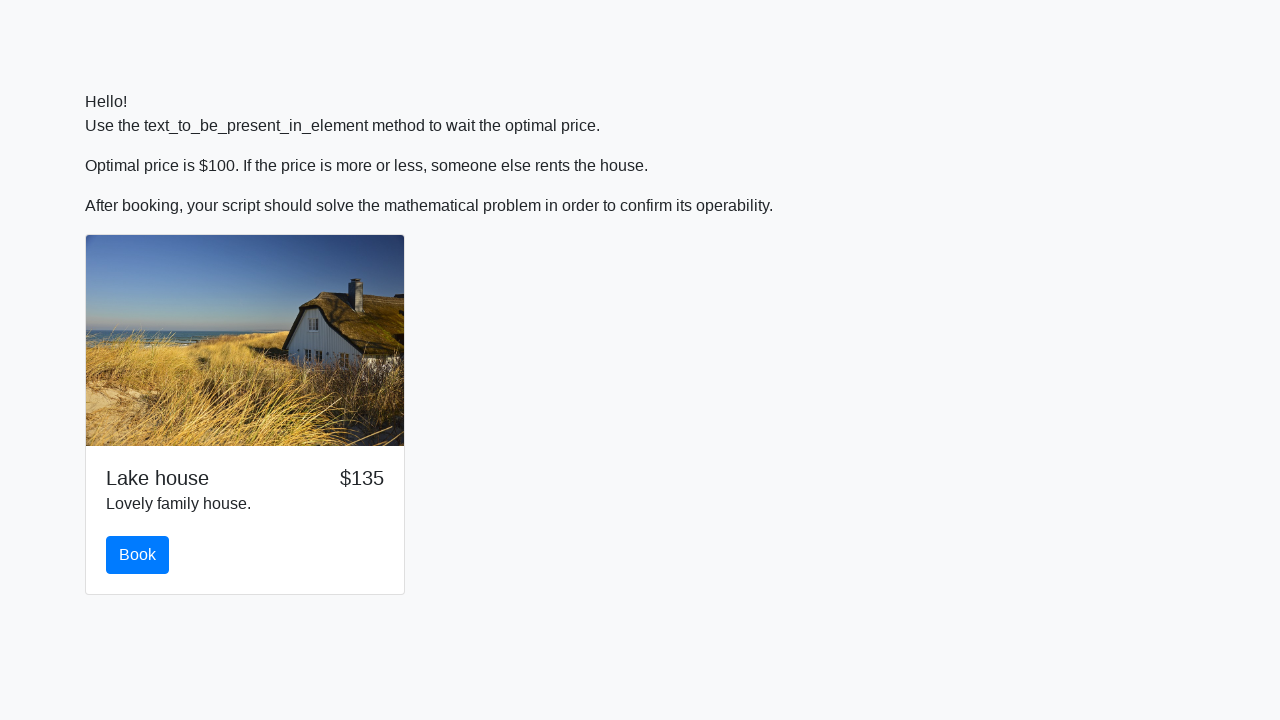

Waited for price to change to $100
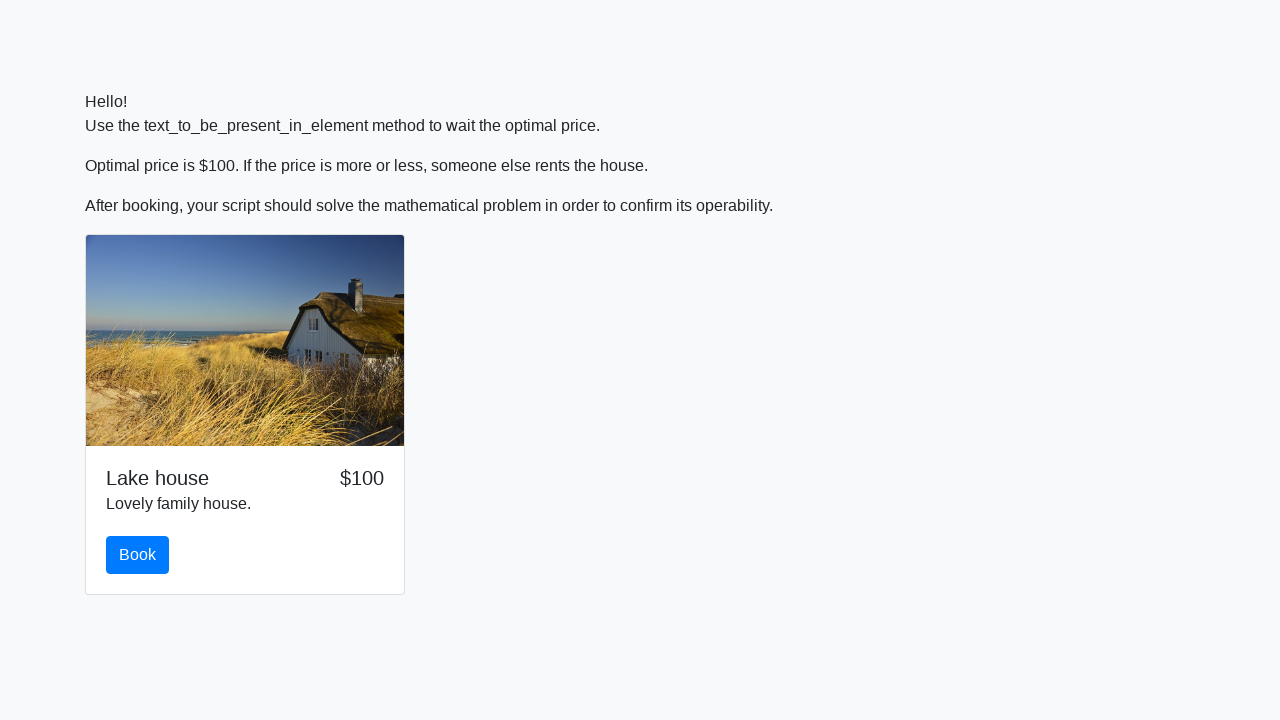

Clicked the book button at (138, 555) on #book
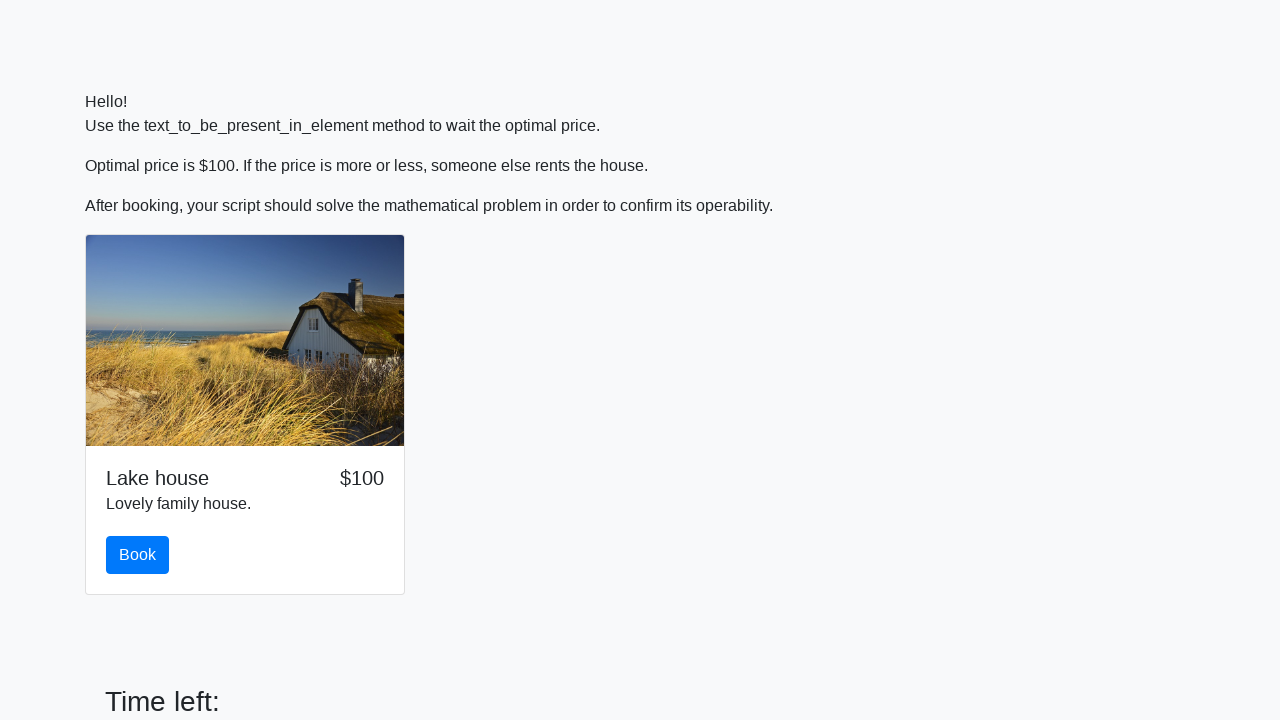

Retrieved input value for calculation: 144
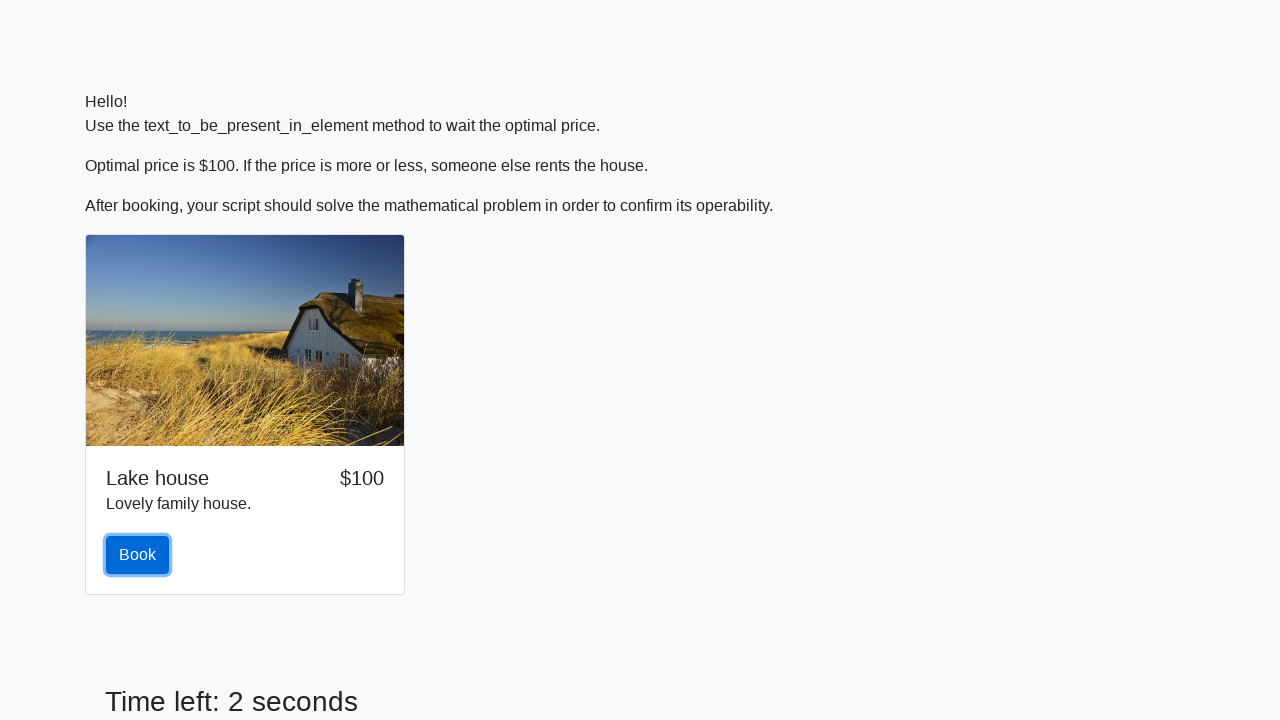

Calculated answer using mathematical formula: 1.7736394770599349
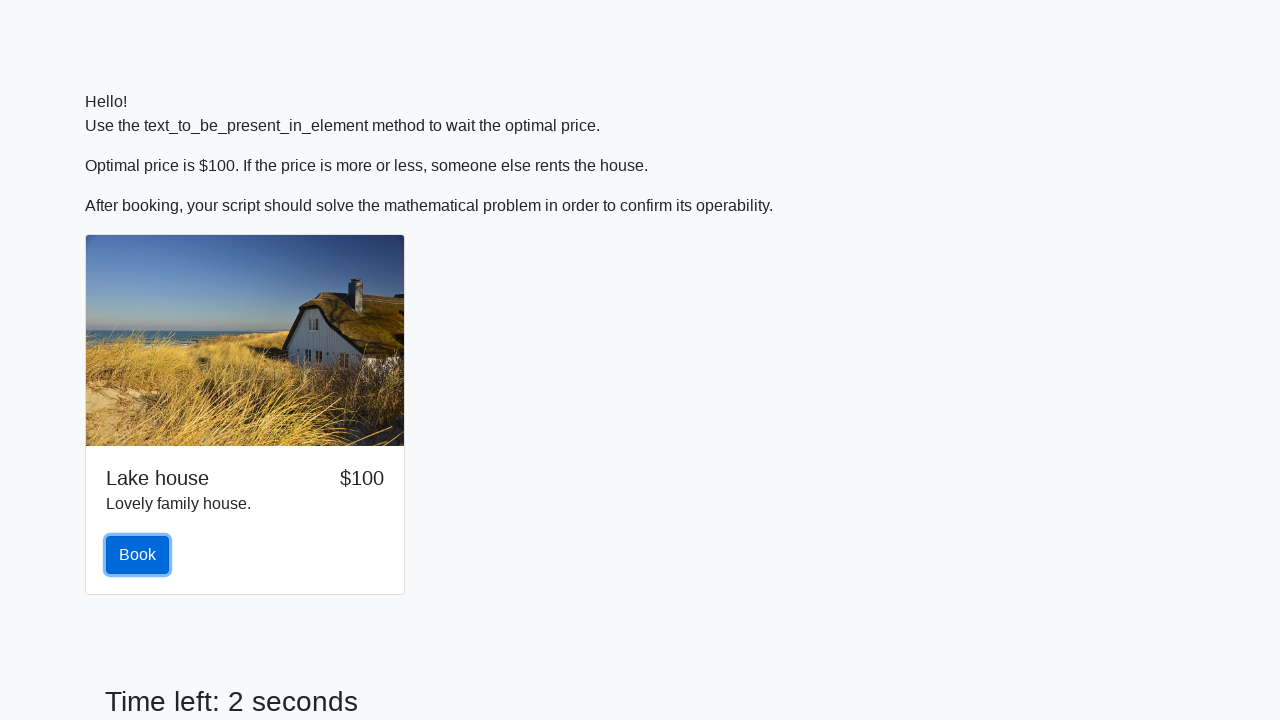

Entered calculated answer into answer field: 1.7736394770599349 on #answer
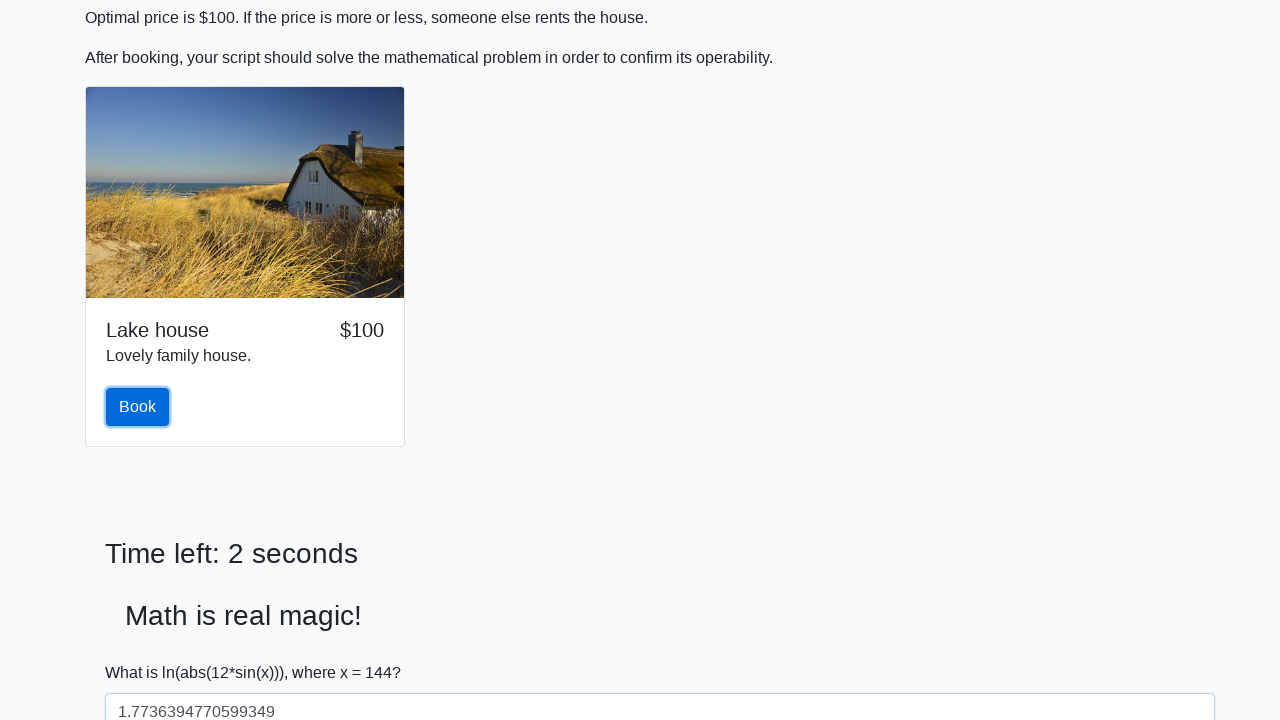

Clicked the solve button to submit answer at (143, 651) on #solve
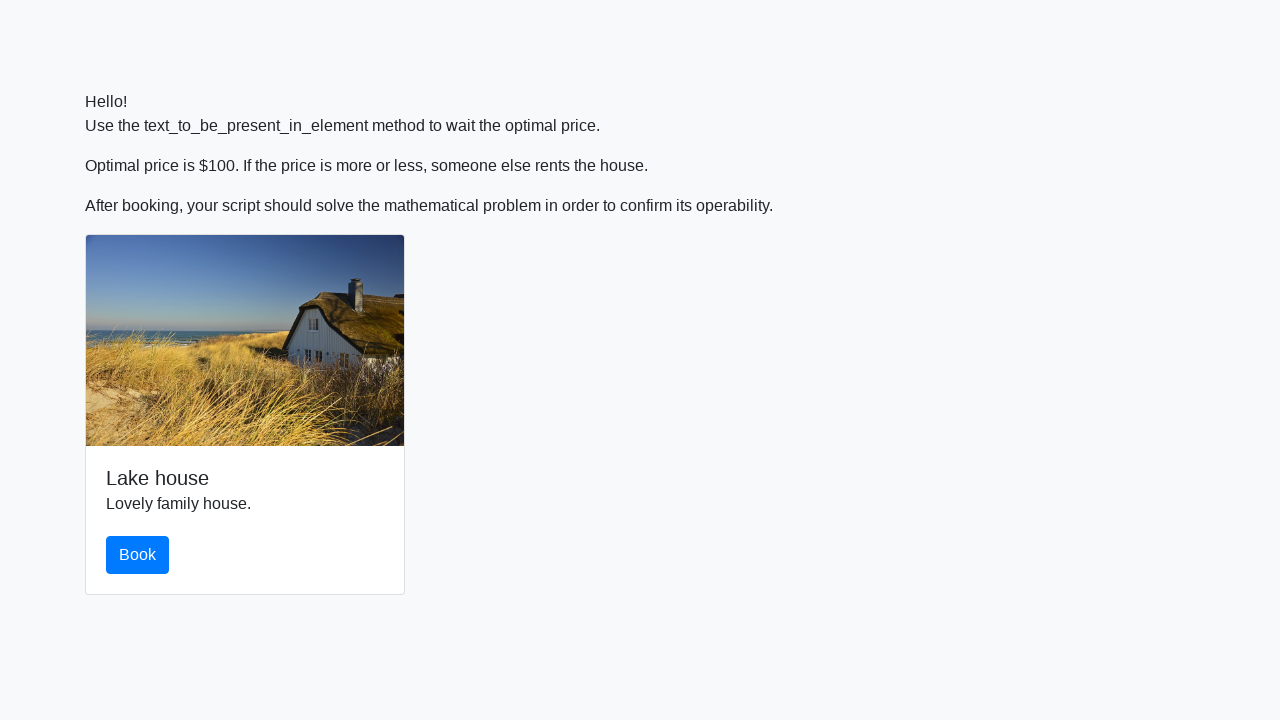

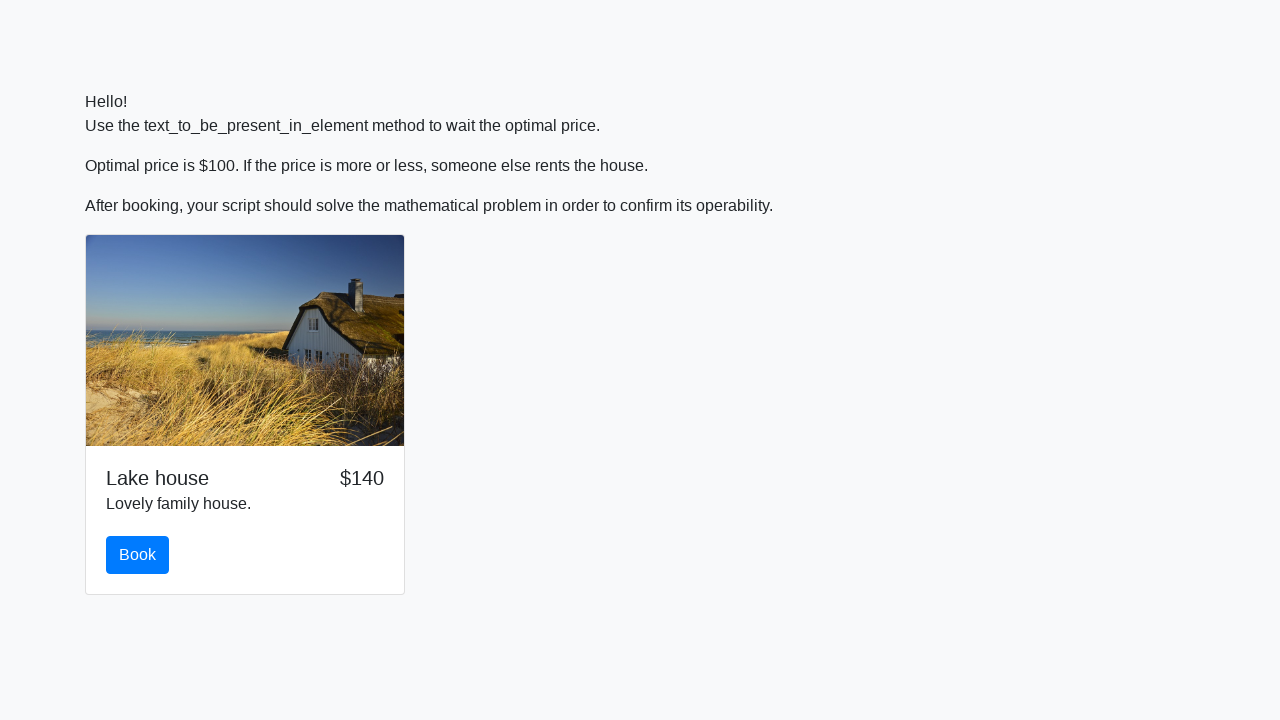